Tests add and remove element functionality by clicking the "Add Element" button to create a new element, then clicking the "Delete" button to remove it.

Starting URL: https://the-internet.herokuapp.com/add_remove_elements/

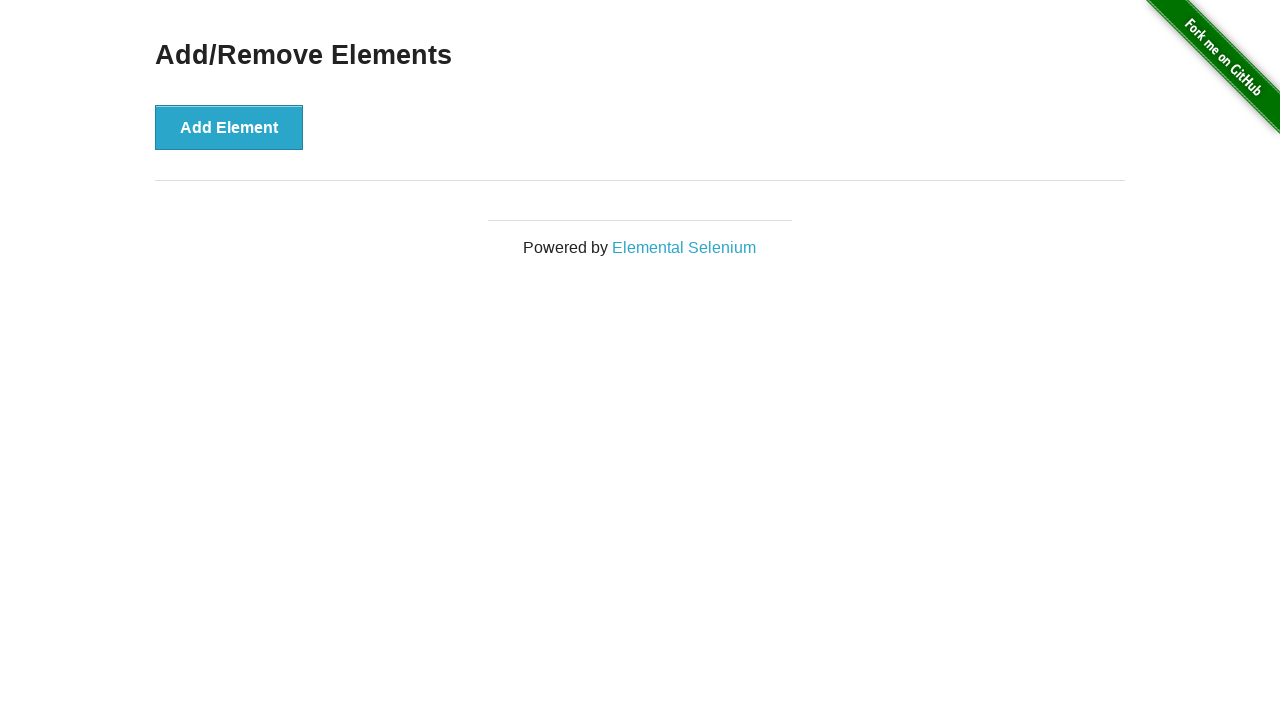

Clicked 'Add Element' button to create a new element at (229, 127) on button:has-text('Add Element')
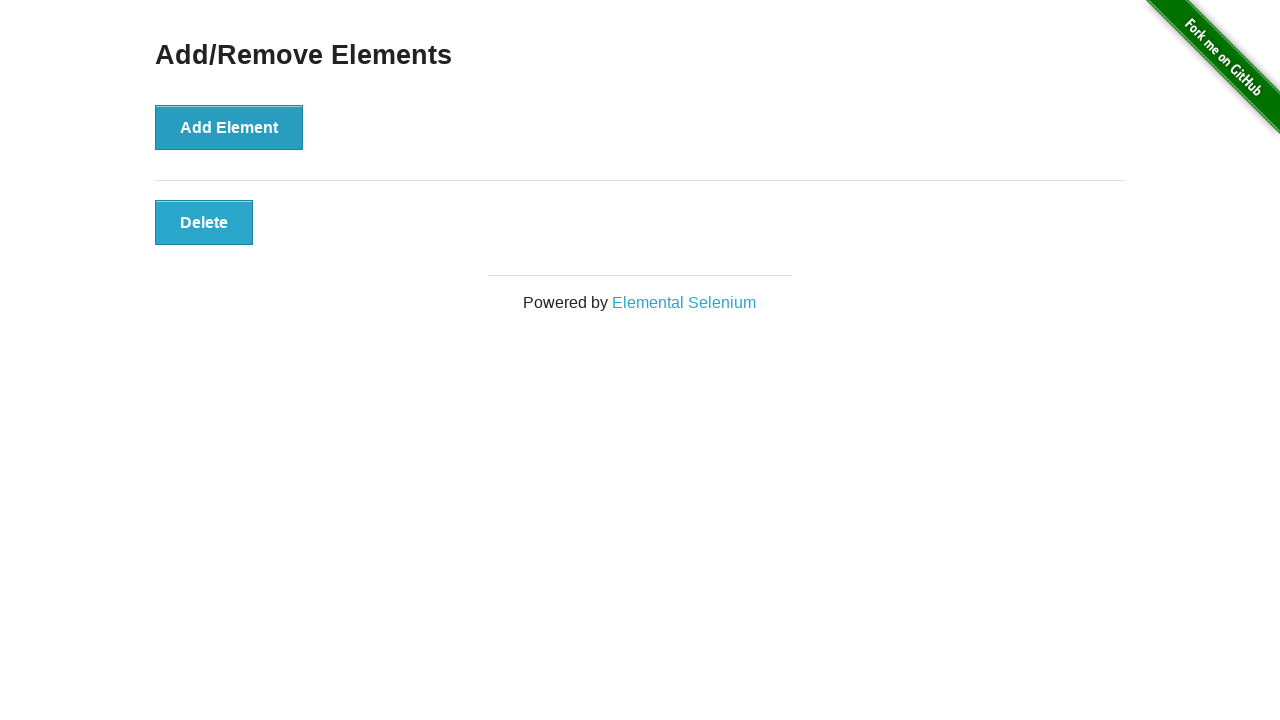

Delete button appeared after adding element
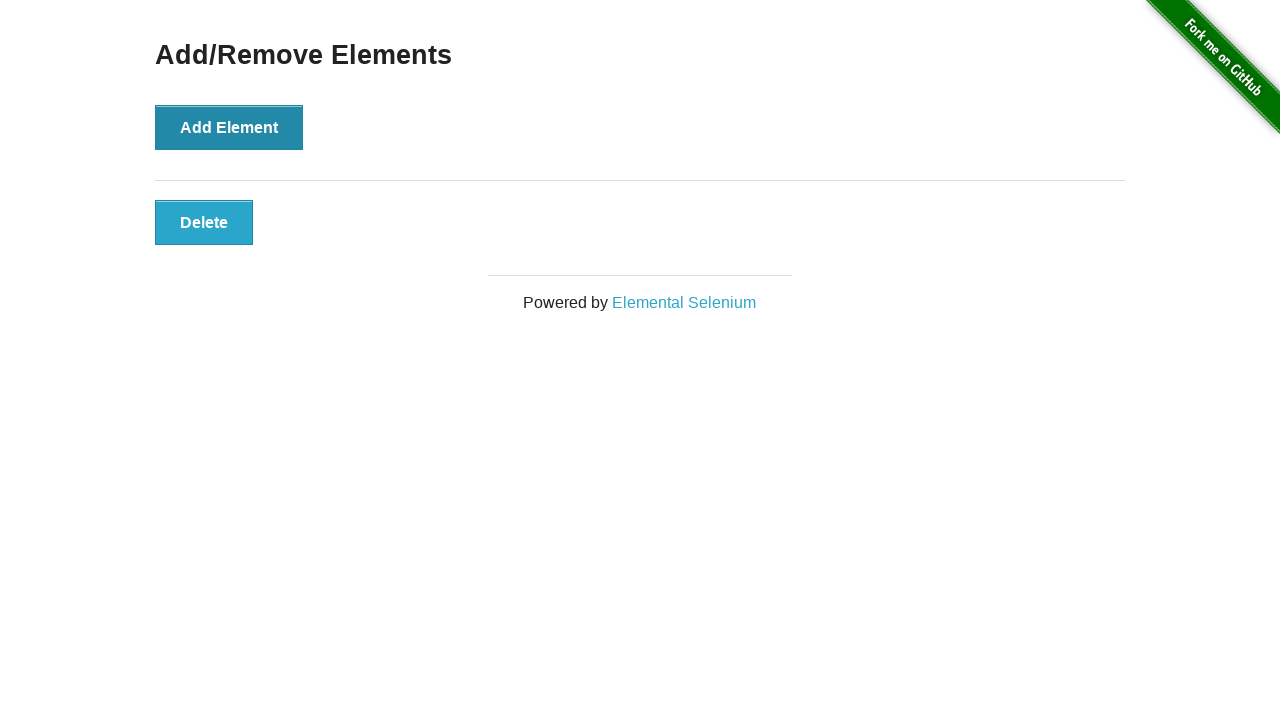

Clicked 'Delete' button to remove the element at (204, 222) on button:has-text('Delete')
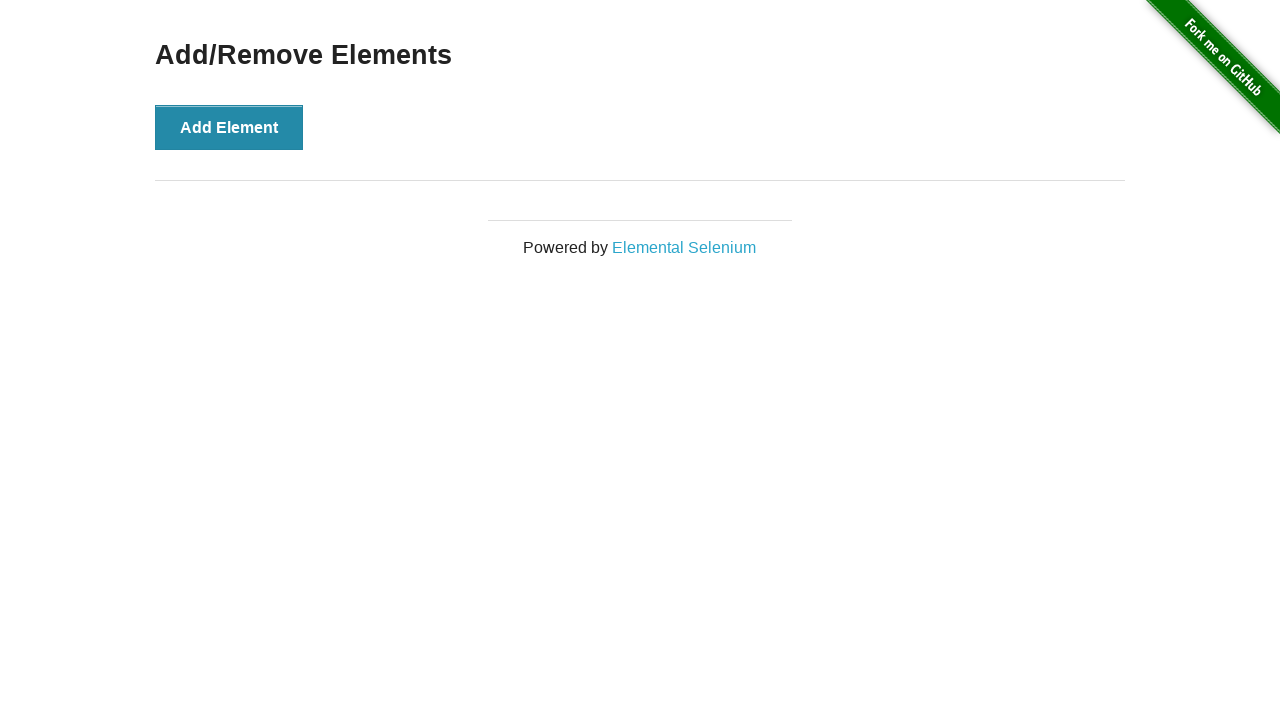

Delete button is no longer visible, element successfully removed
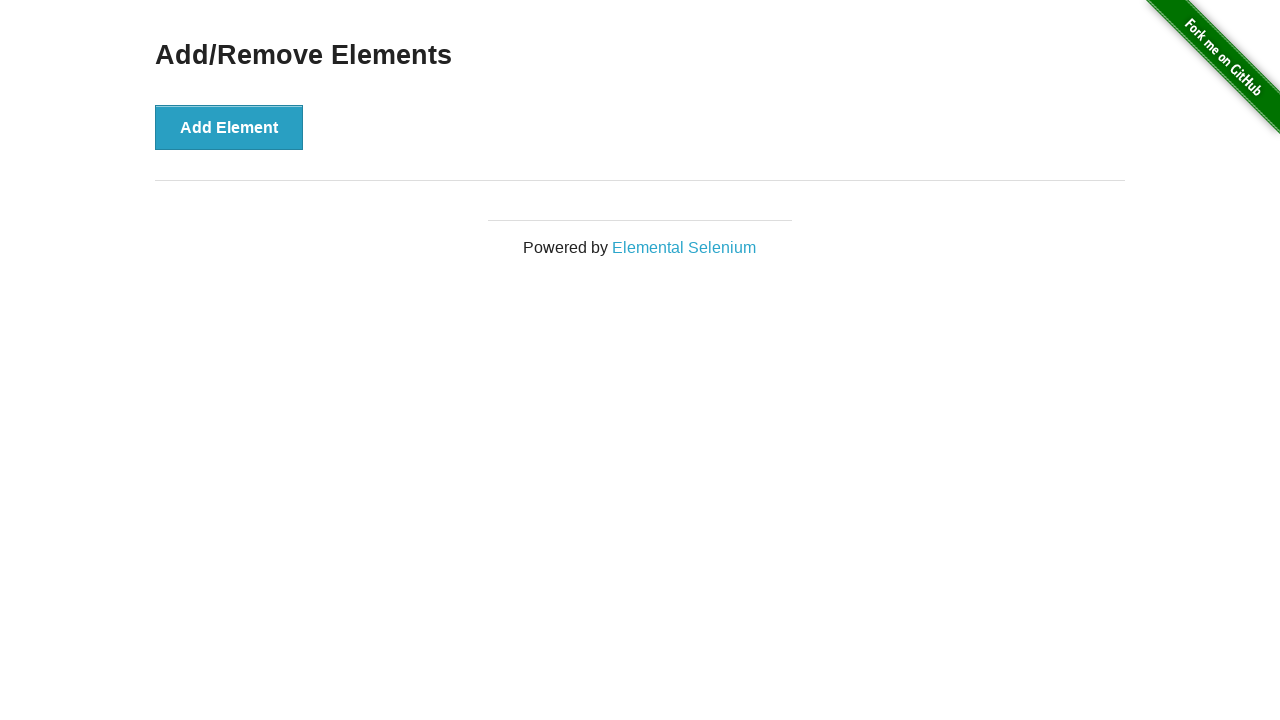

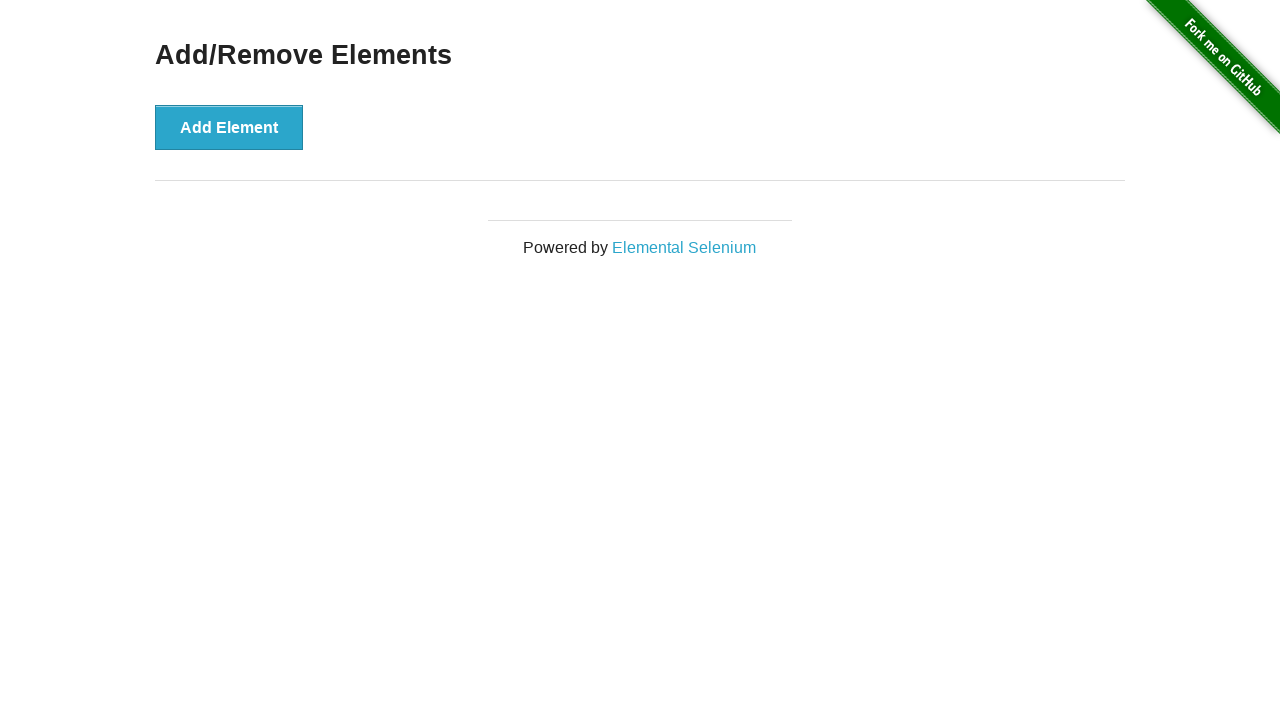